Tests the second checkbox by clicking it to uncheck it (it starts checked by default)

Starting URL: https://the-internet.herokuapp.com/checkboxes

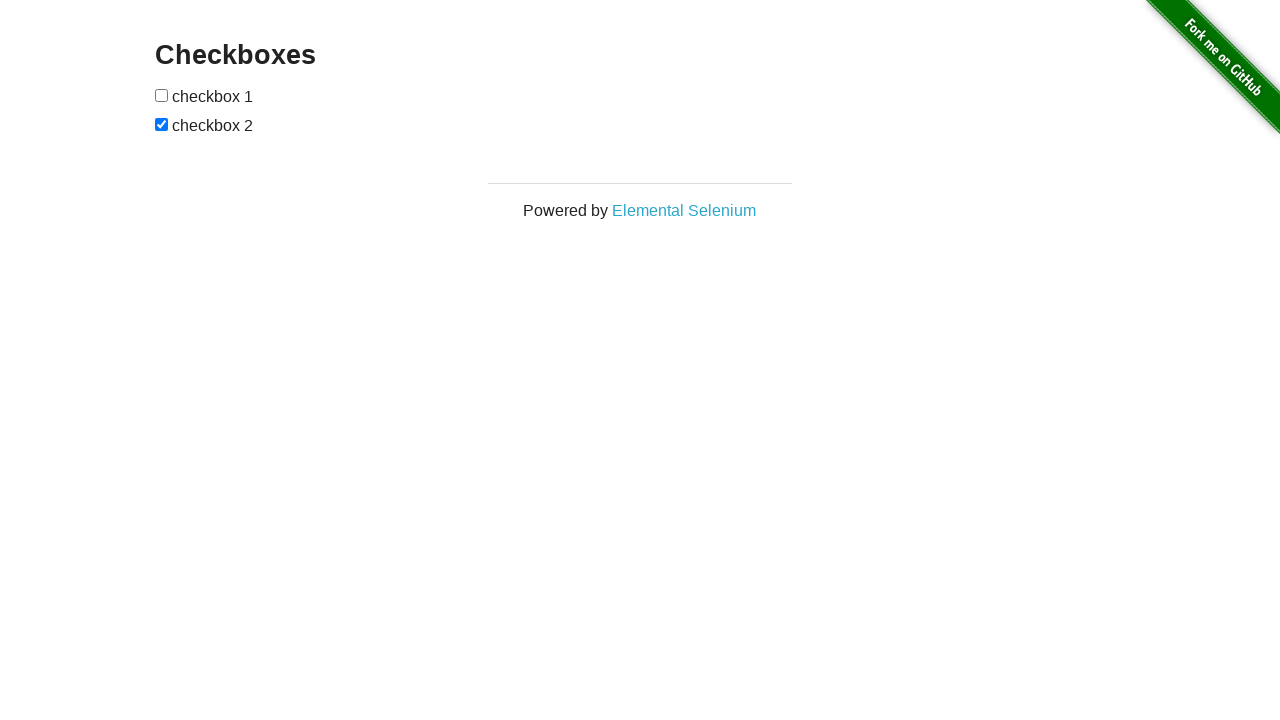

Navigated to checkboxes page
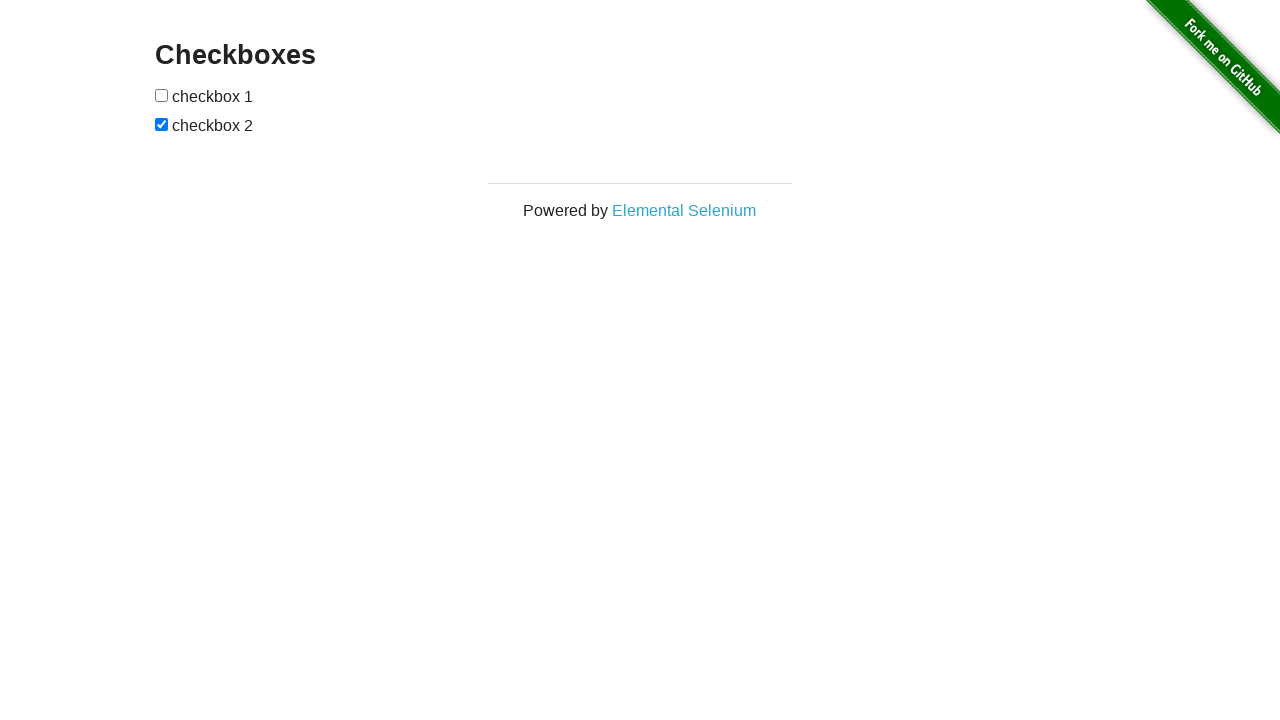

Clicked the second checkbox to uncheck it at (162, 124) on input[type='checkbox']:nth-of-type(2)
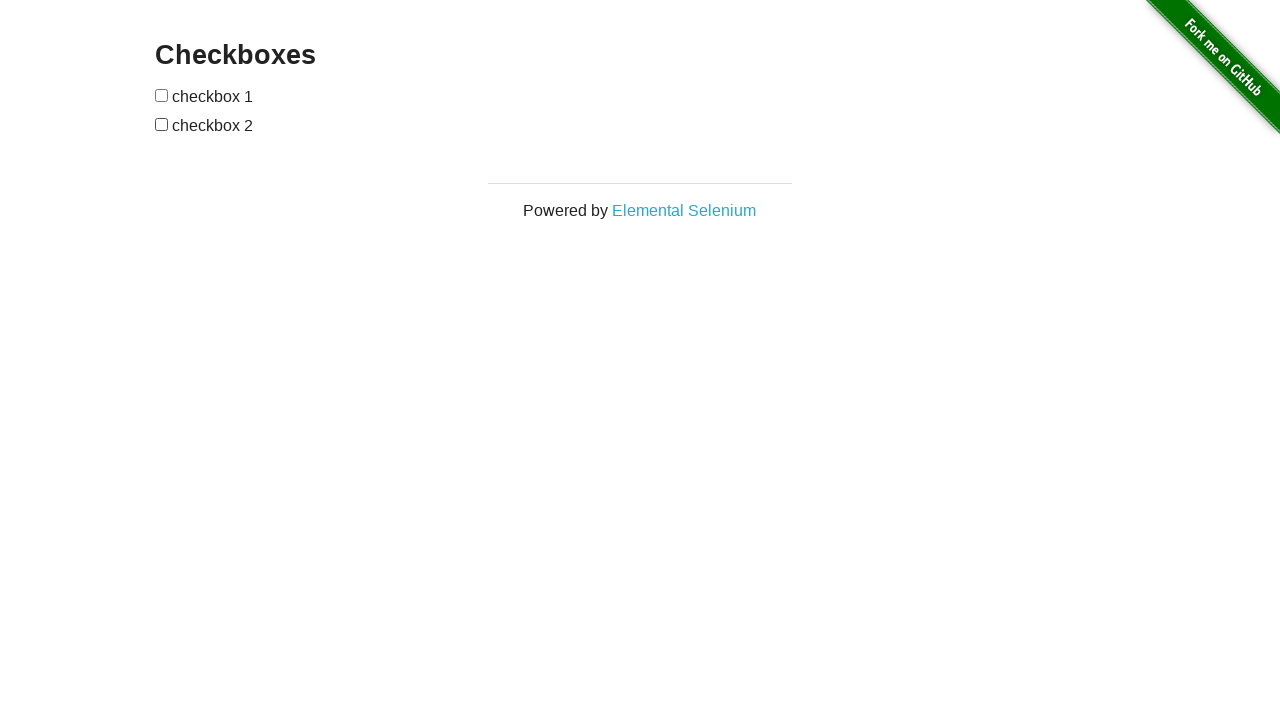

Verified that the second checkbox is now unchecked
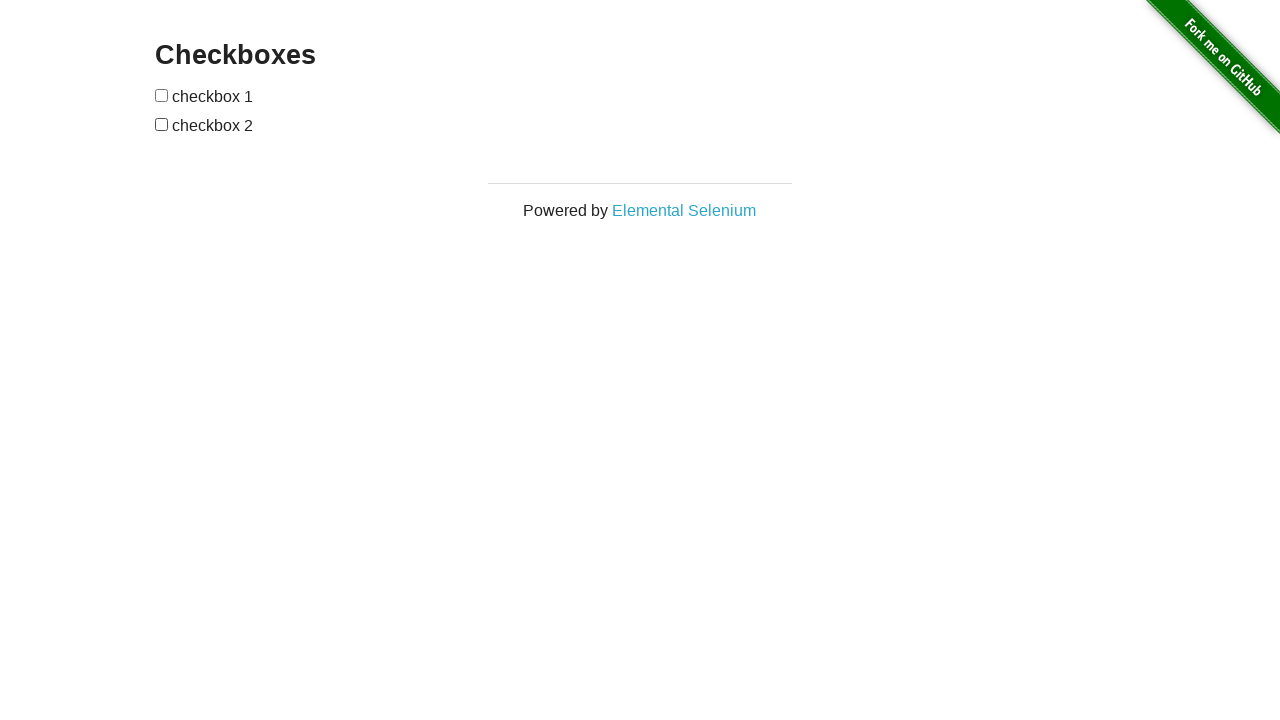

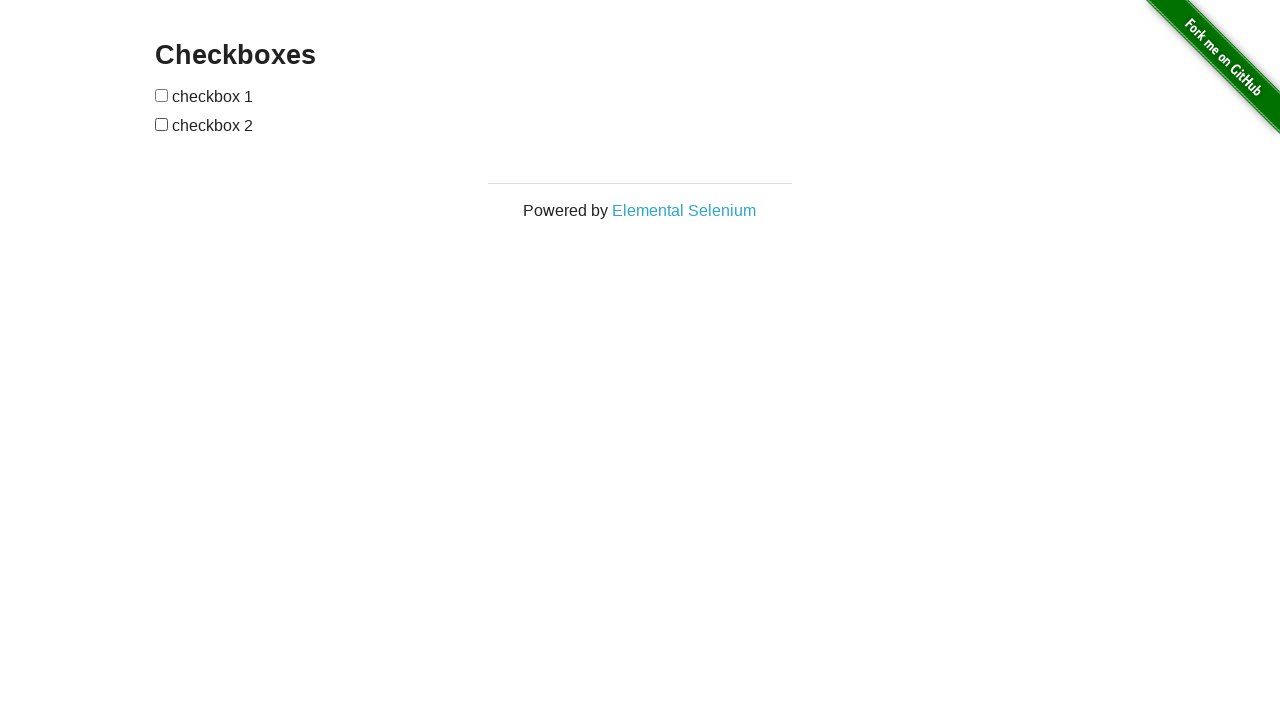